Tests destroying a todo by replacing text with whitespace and blurring

Starting URL: https://todomvc.com/examples/typescript-angular/#/

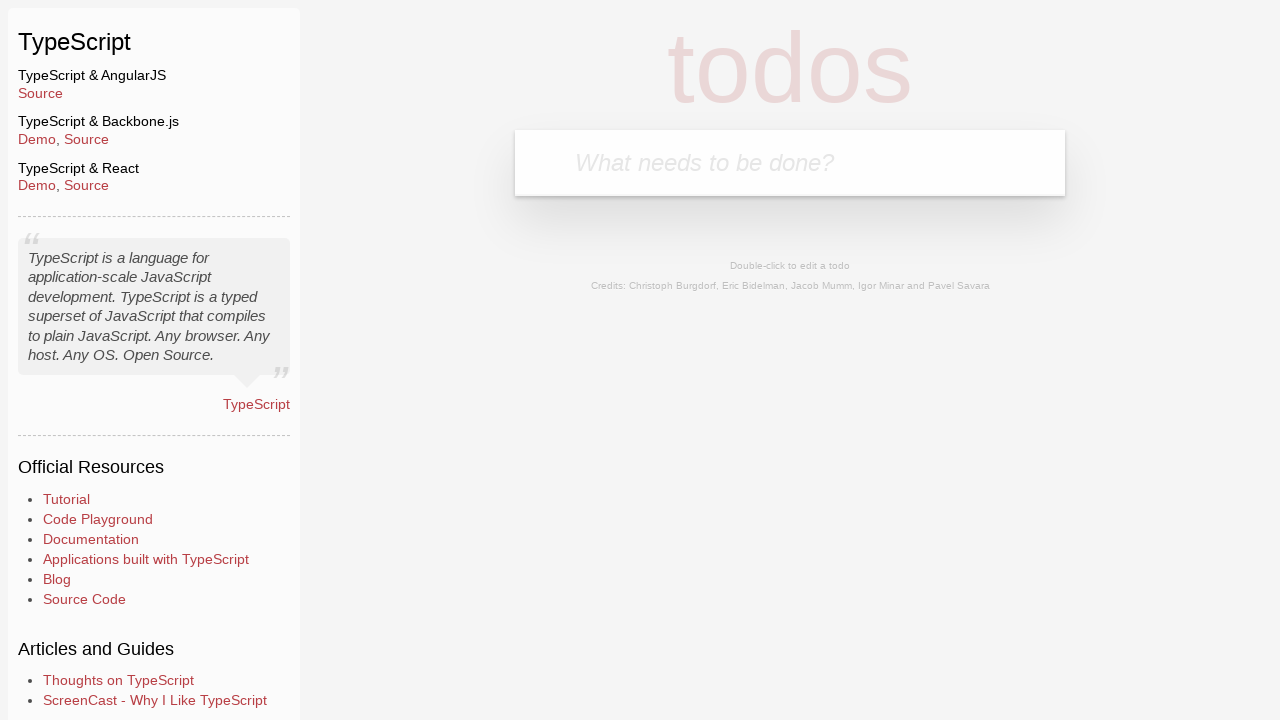

Filled new todo input with 'Lorem' on .new-todo
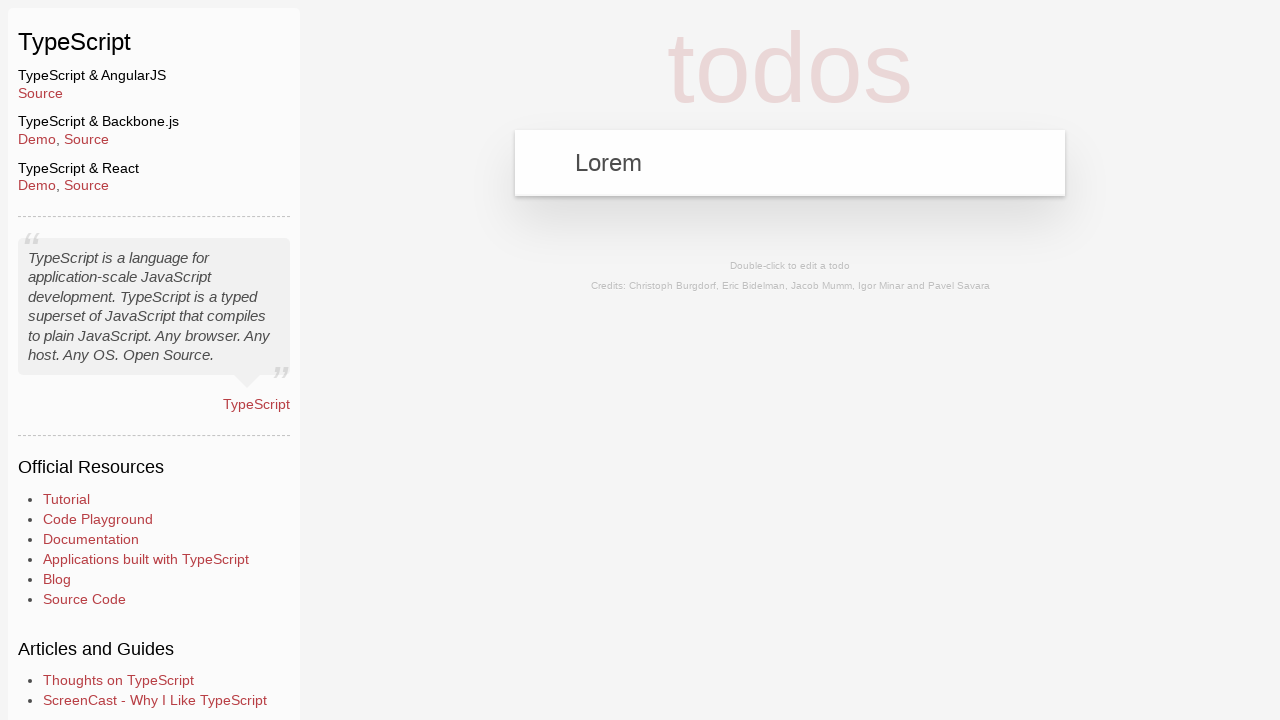

Pressed Enter to create todo on .new-todo
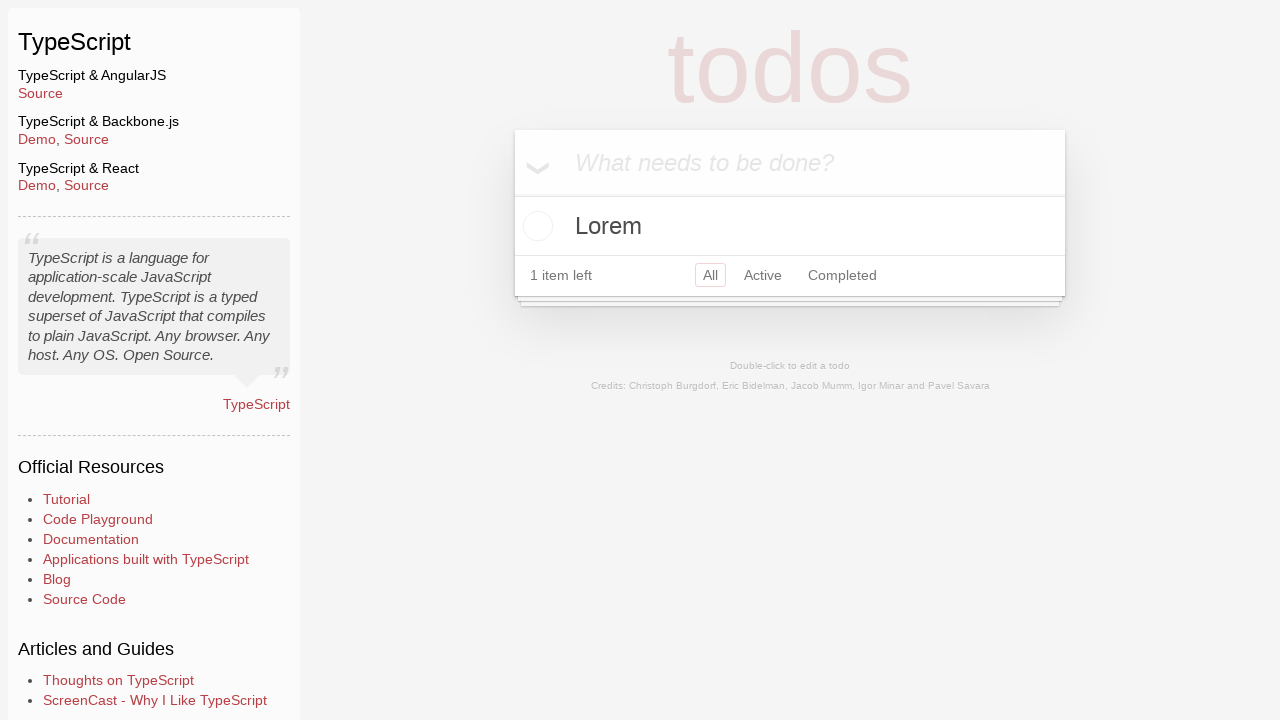

Double-clicked todo to enter edit mode at (790, 226) on text=Lorem
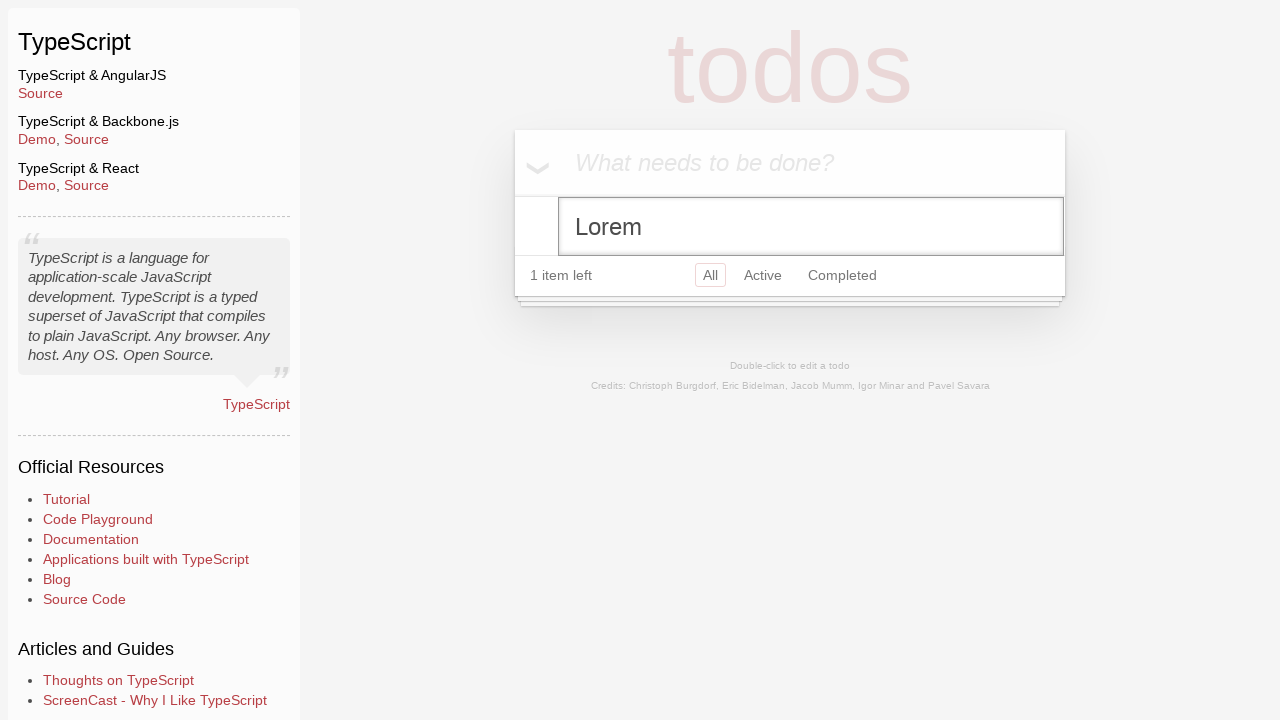

Replaced todo text with whitespace only on .todo-list li.editing .edit
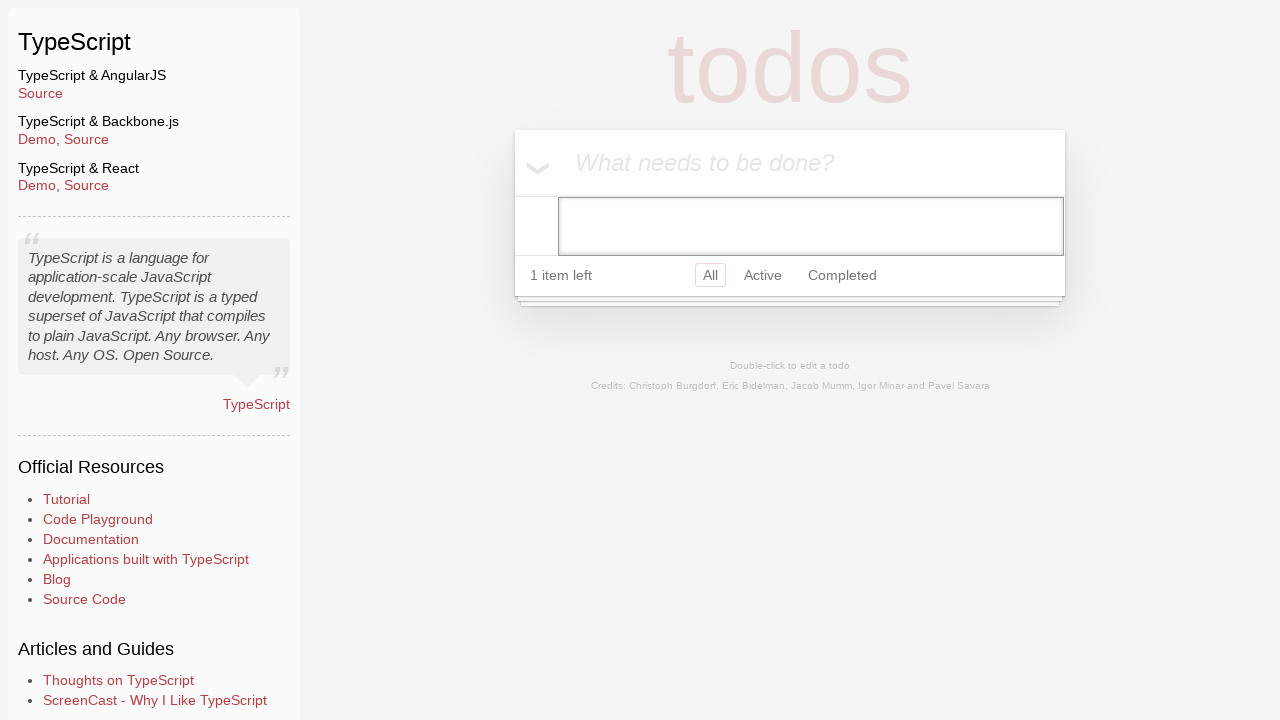

Blurred input to save changes and destroy todo
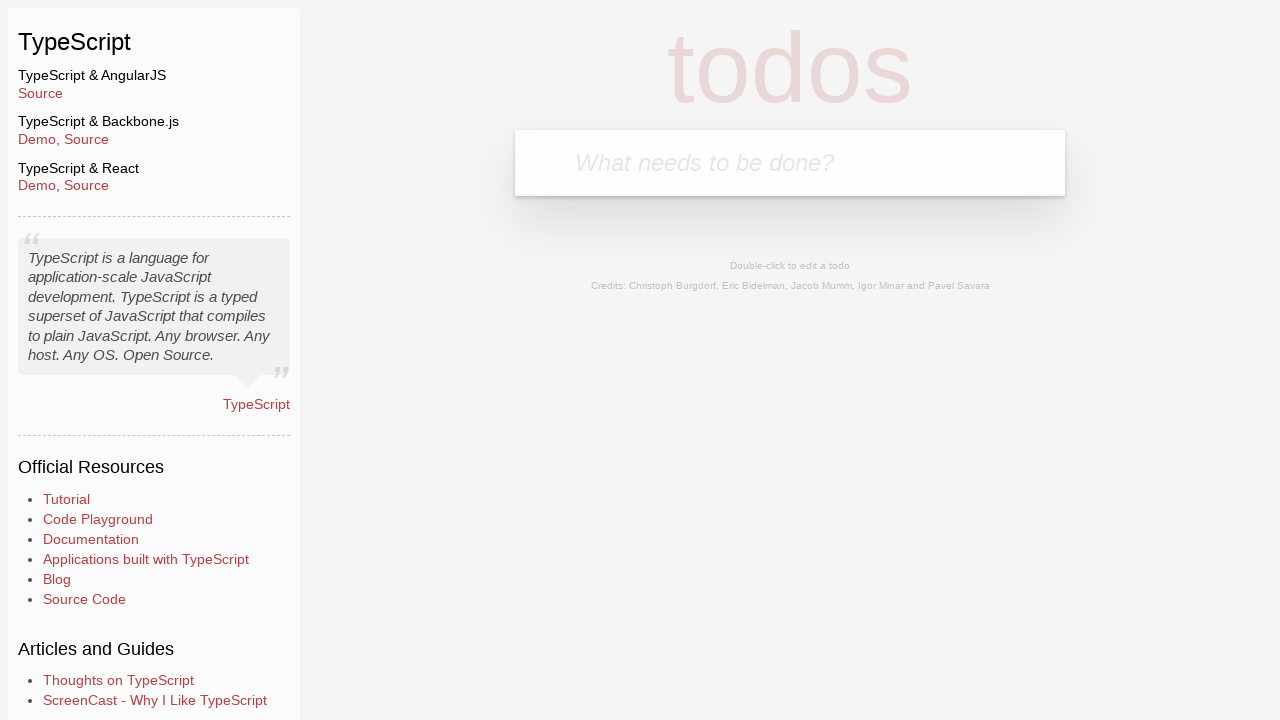

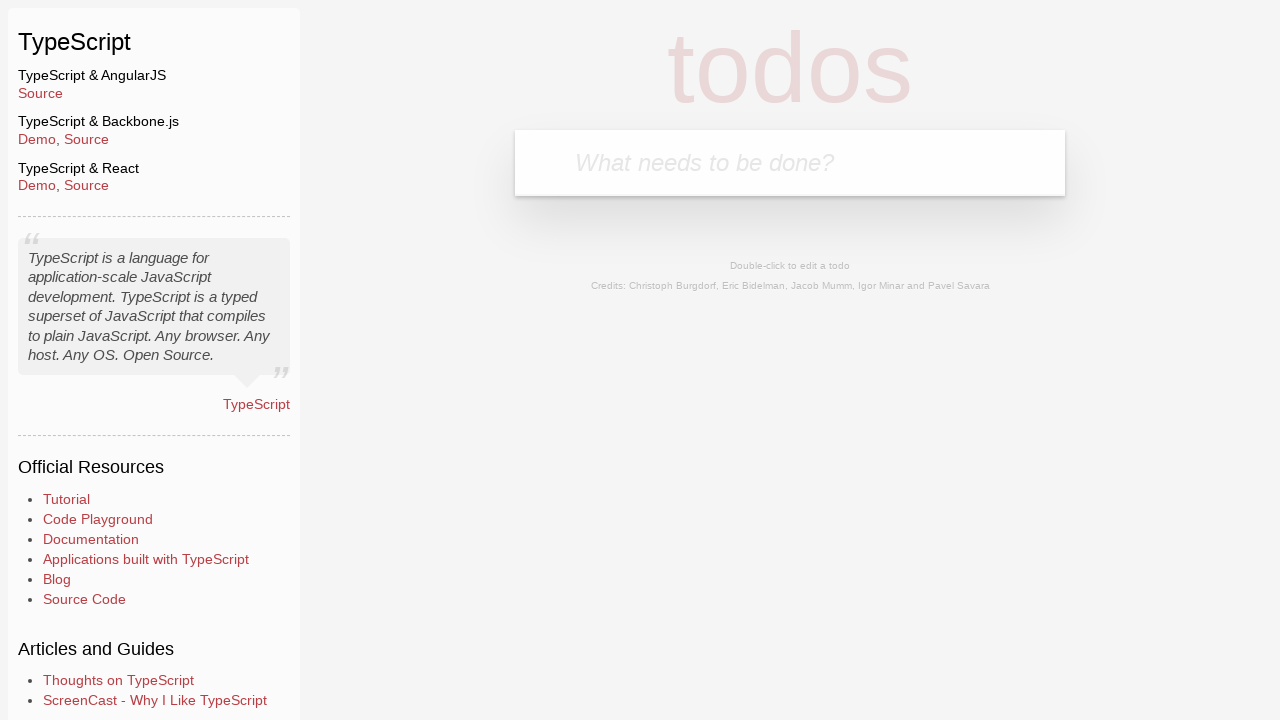